Tests the Python.org search functionality by searching for "pycon" and verifying that search results are displayed.

Starting URL: https://www.python.org

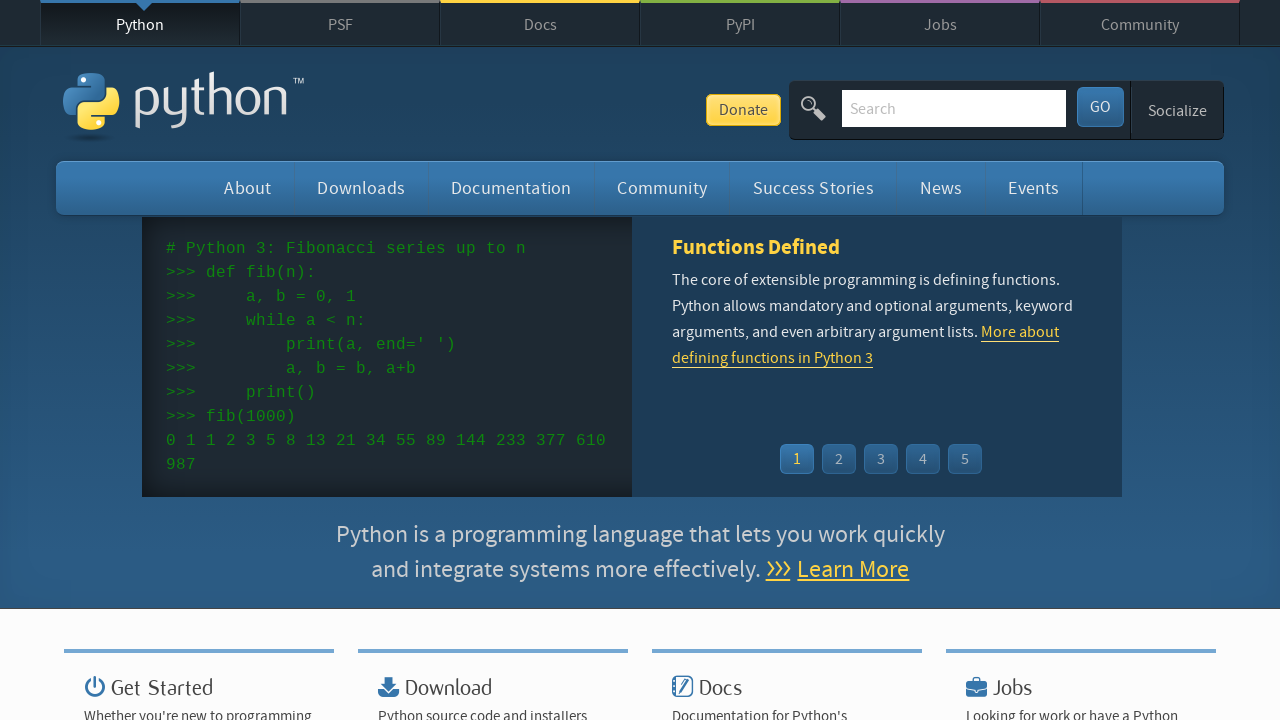

Verified page title contains 'Python'
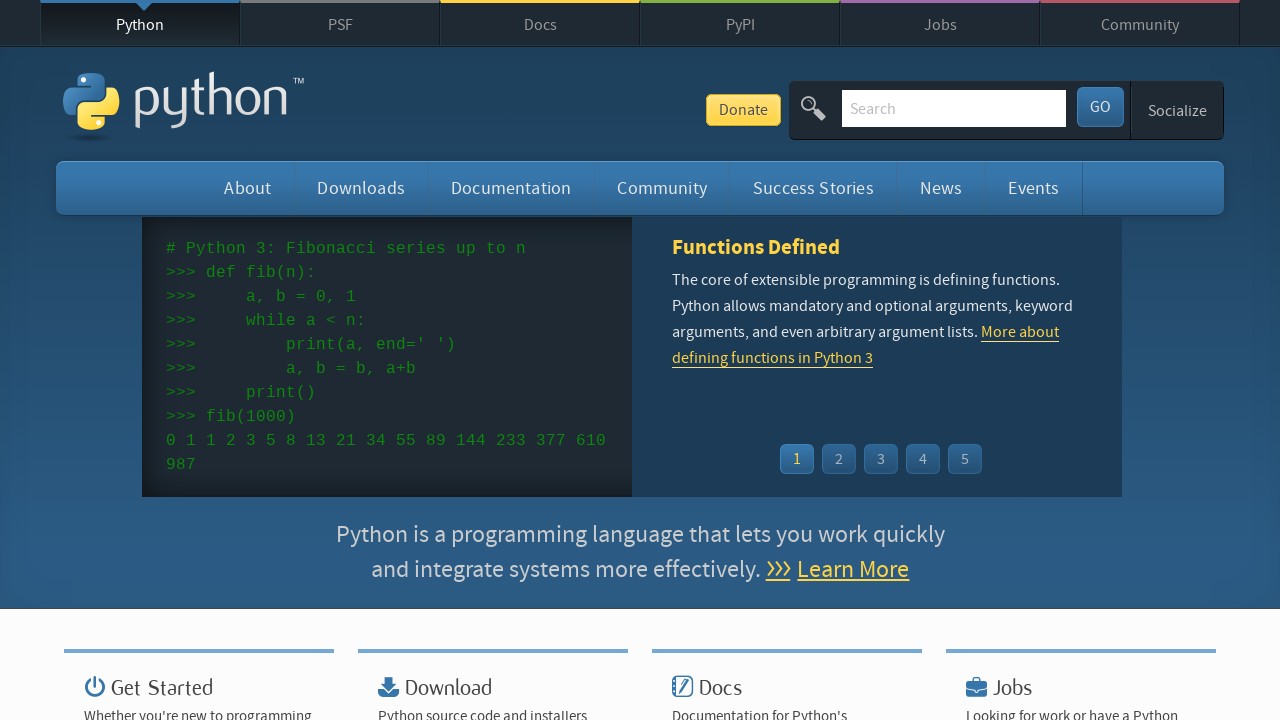

Filled search box with 'pycon' on input[name='q']
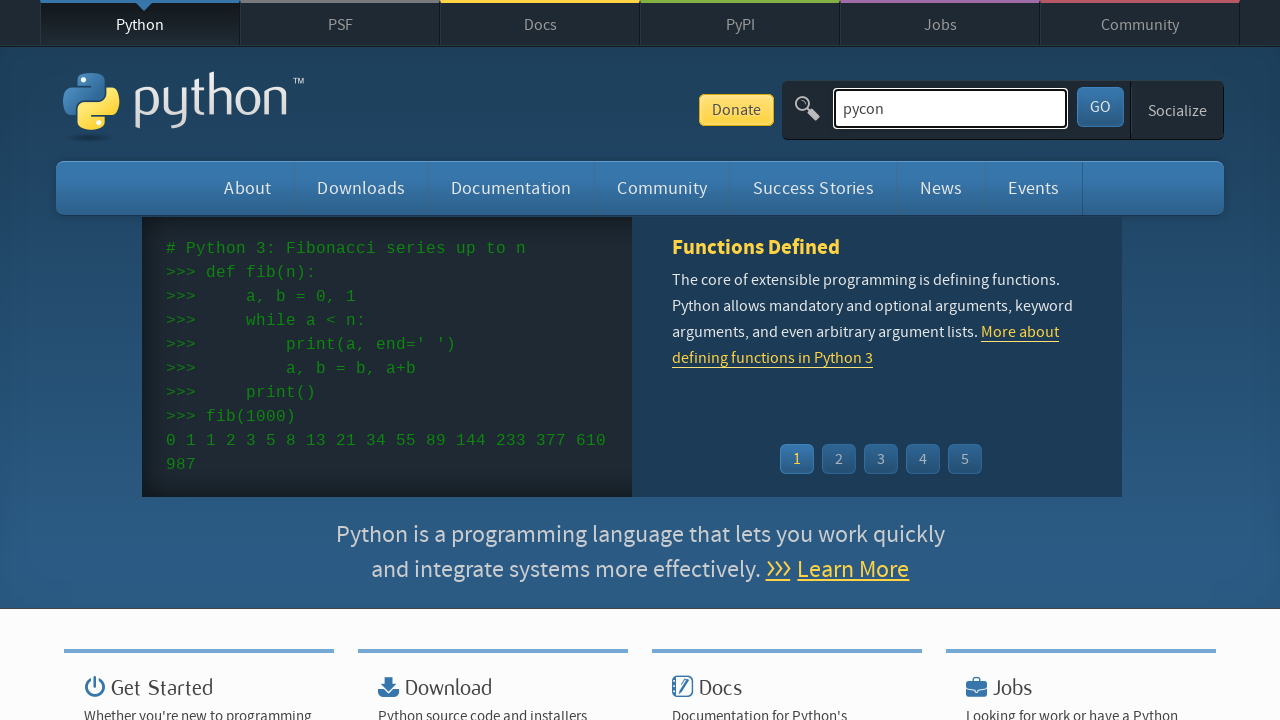

Clicked submit button to search for 'pycon' at (1100, 107) on #submit
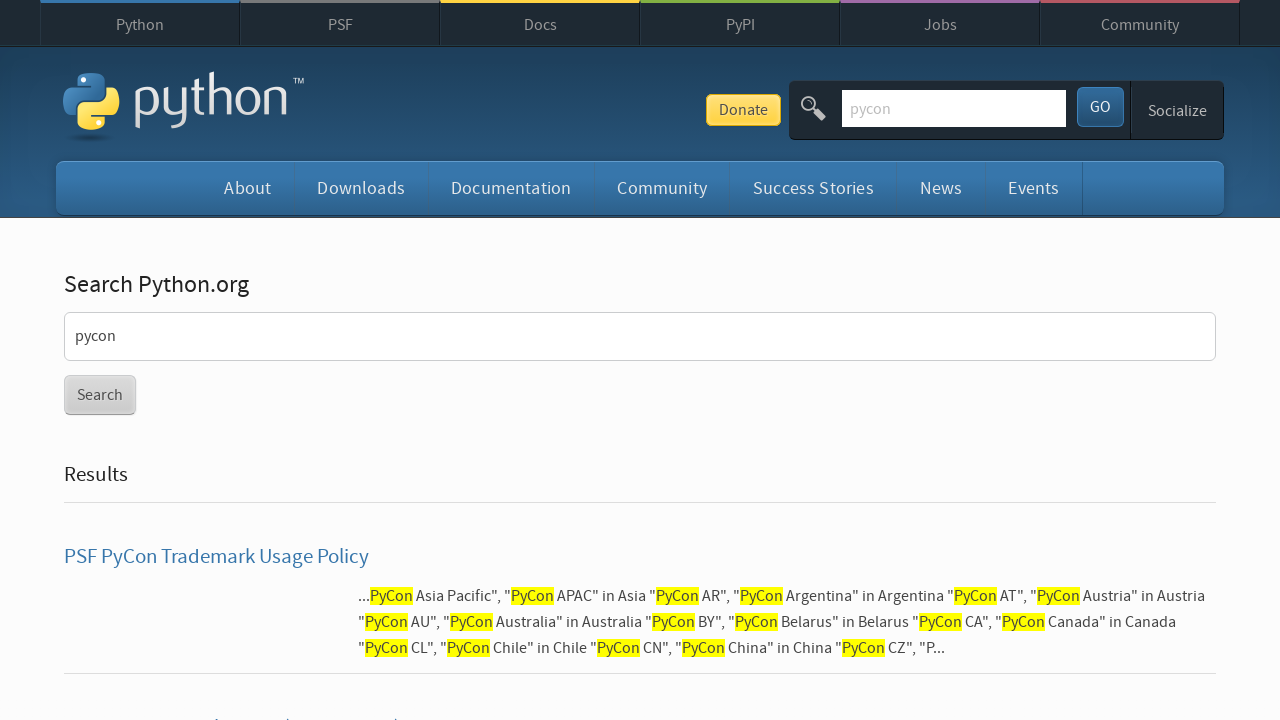

Search results loaded successfully
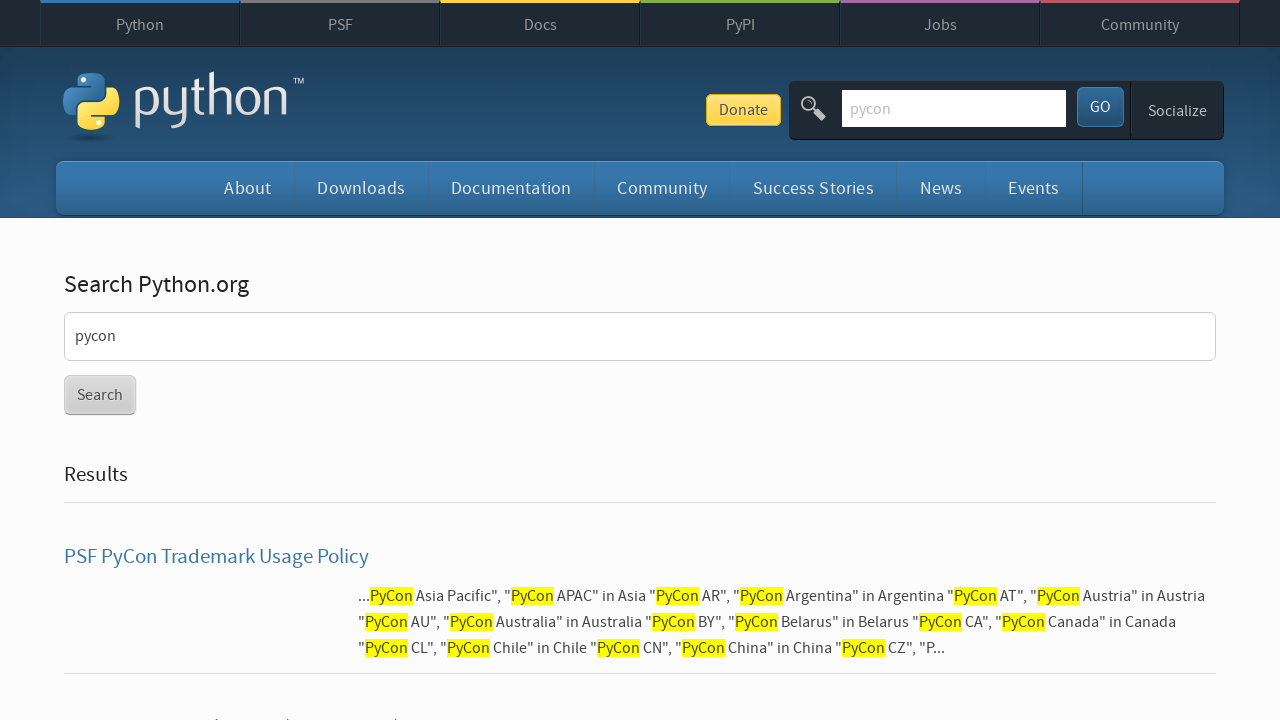

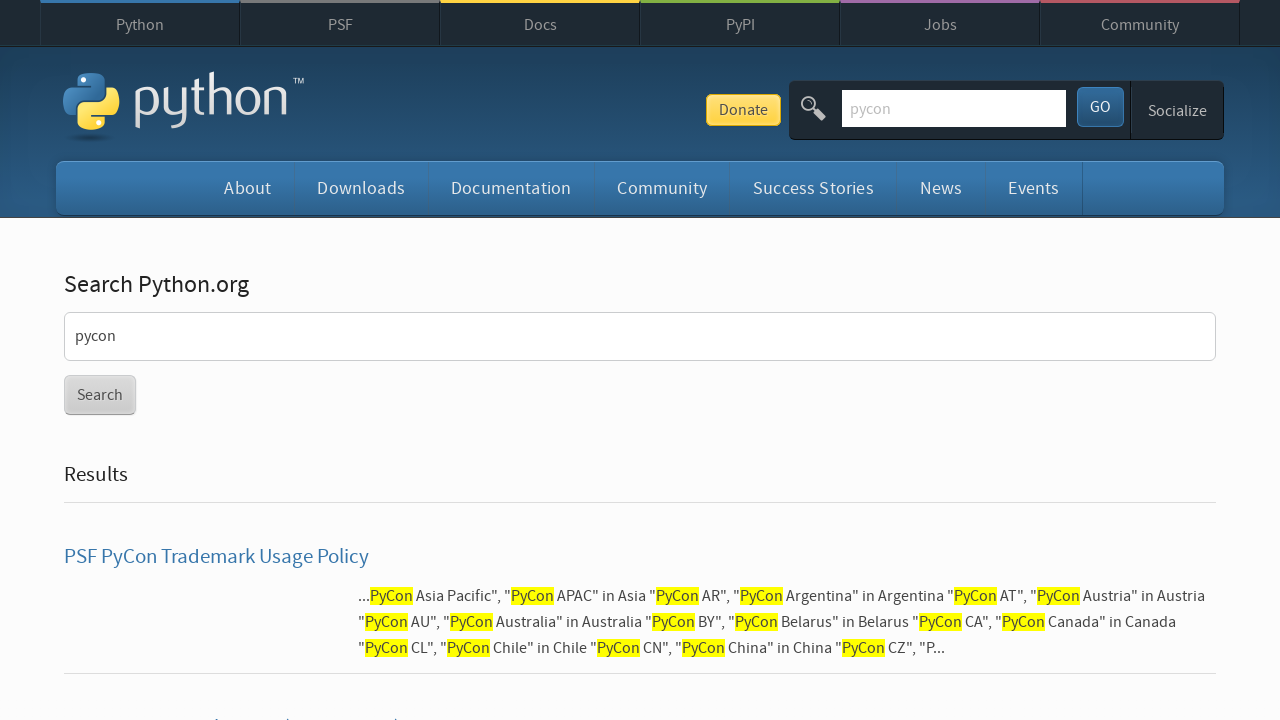